Tests dynamic loading by clicking a button and waiting for a message to appear

Starting URL: http://the-internet.herokuapp.com/dynamic_loading/1

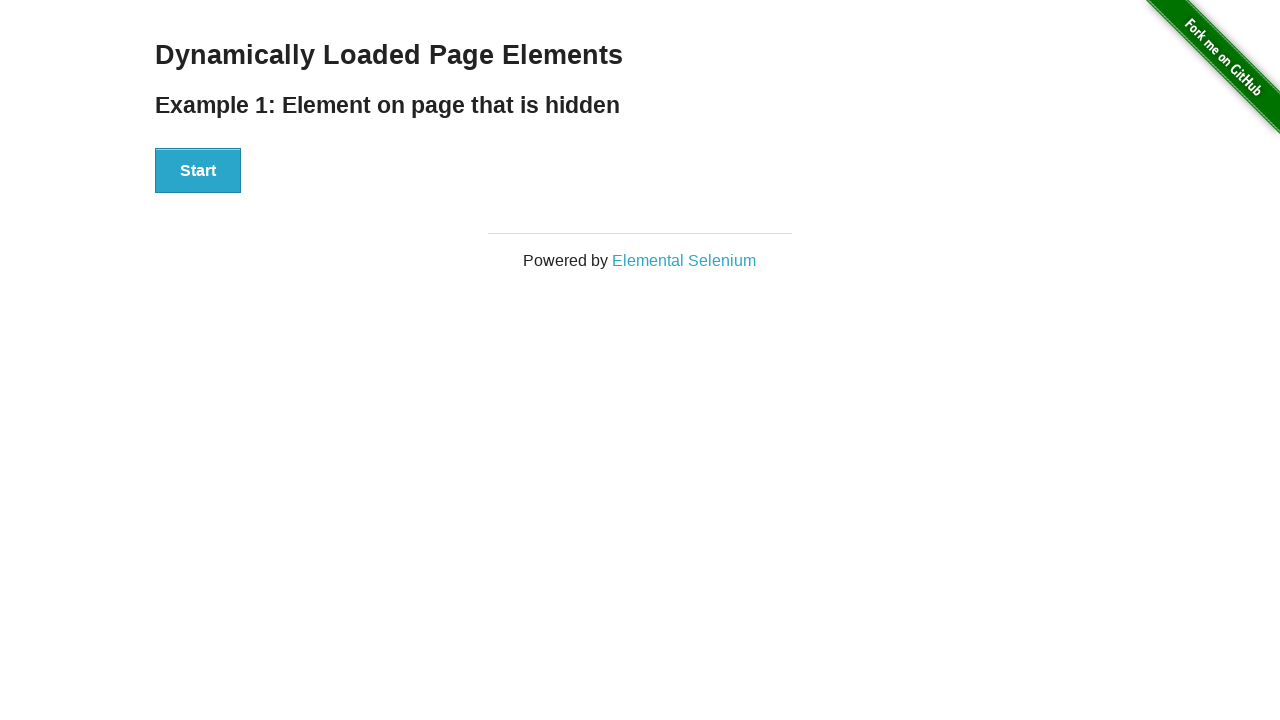

Clicked start button to trigger dynamic loading at (198, 171) on button
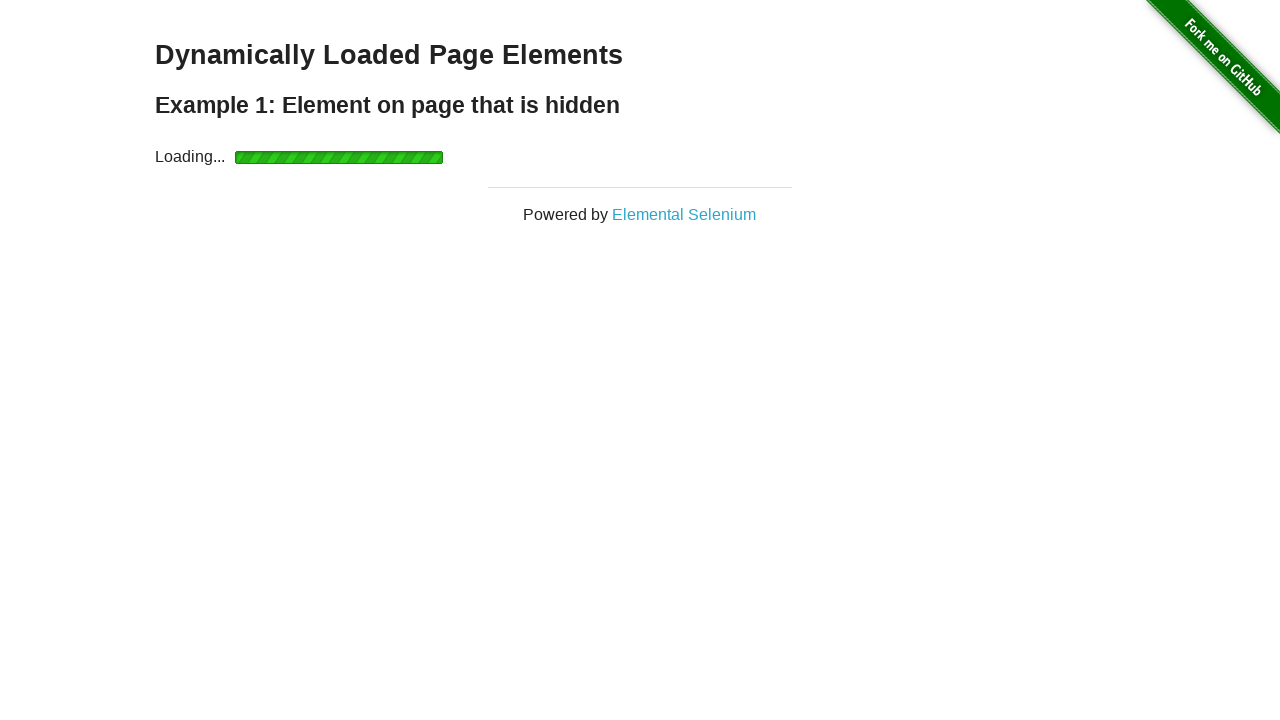

Waited for message to become visible
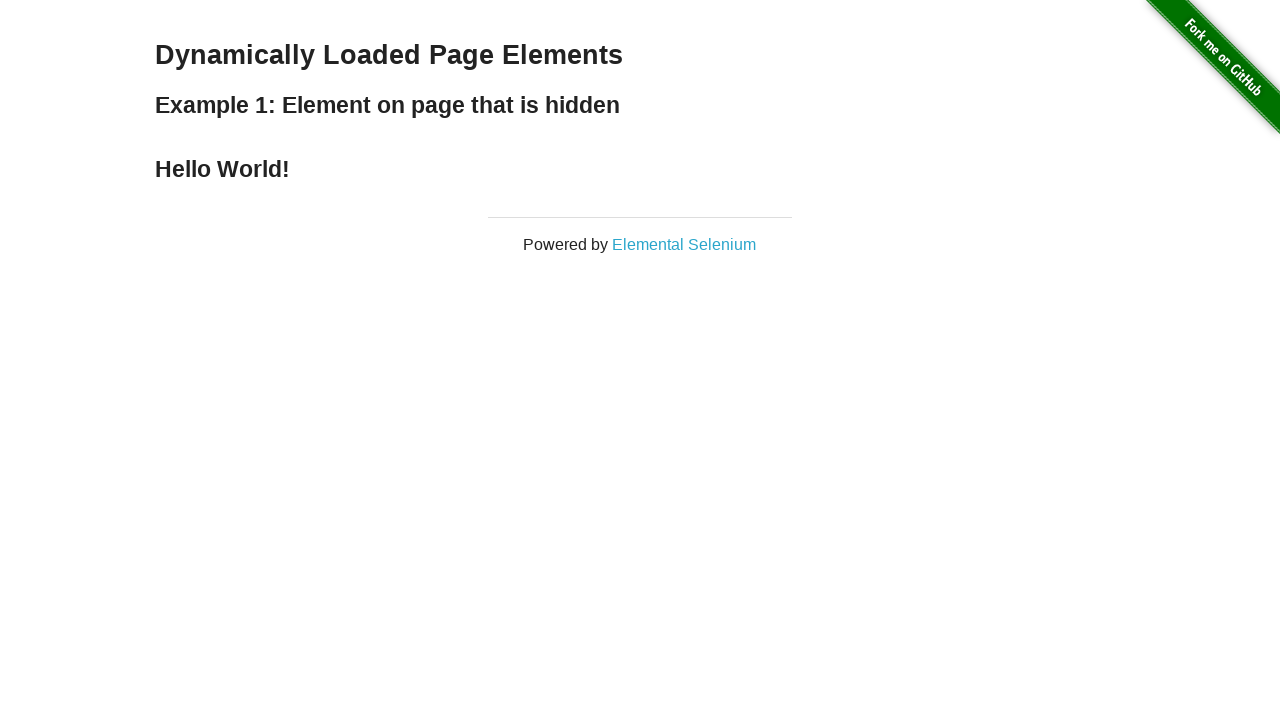

Located the message element
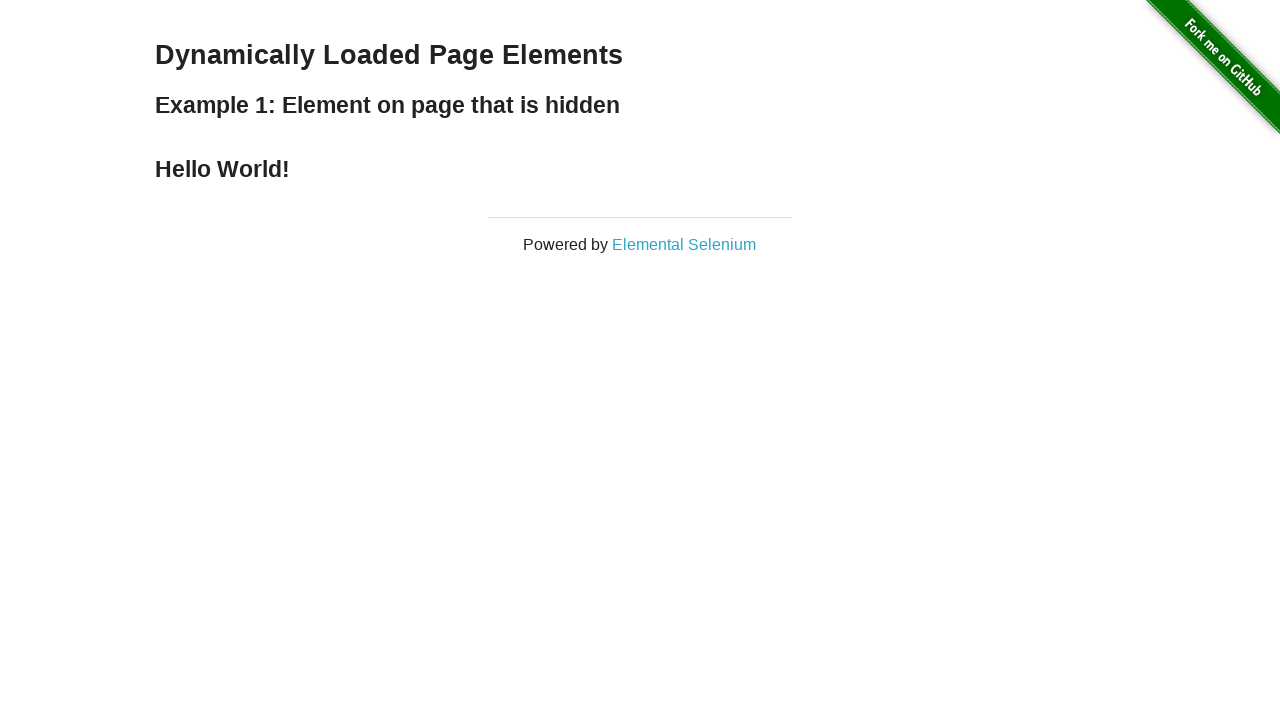

Verified that message is visible
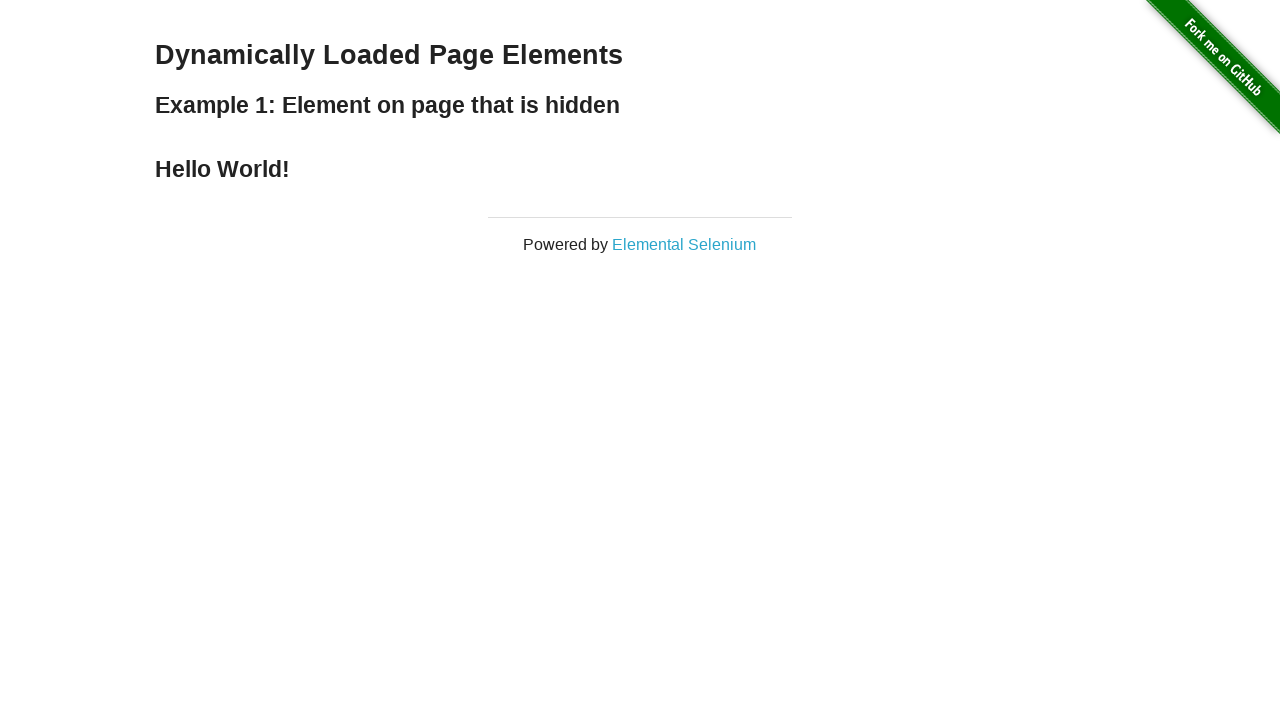

Verified message text is 'Hello World!'
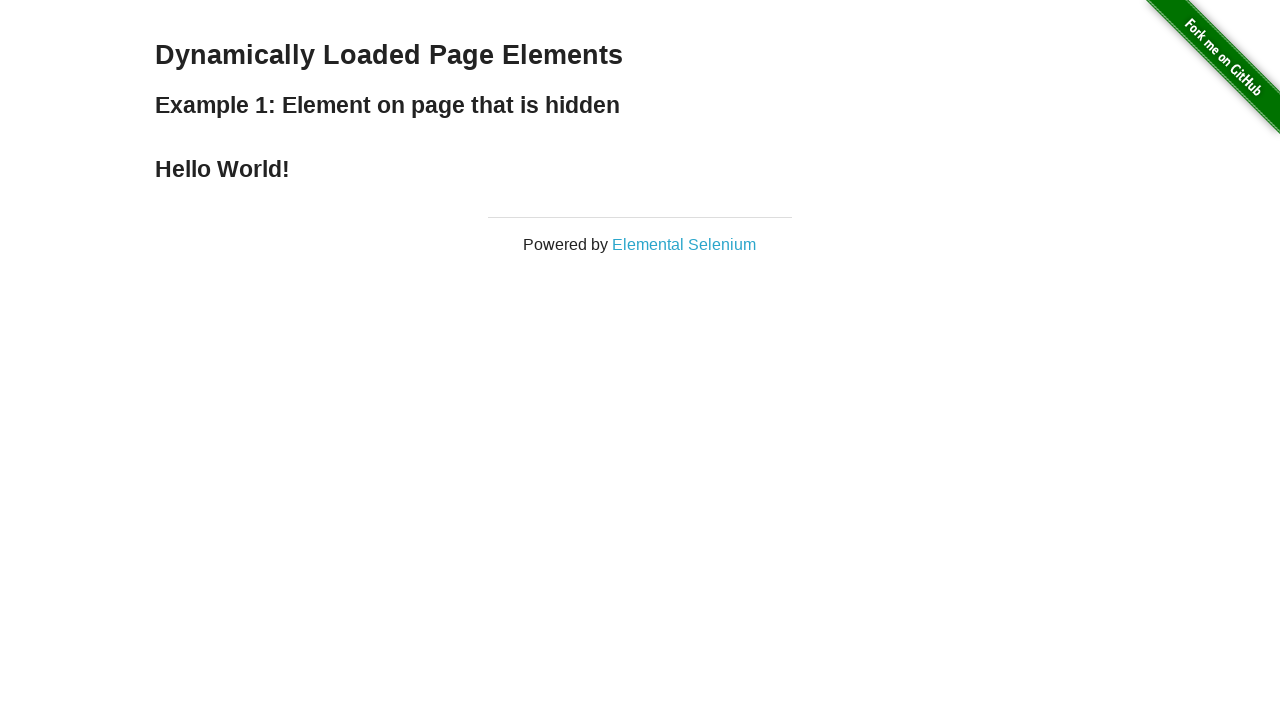

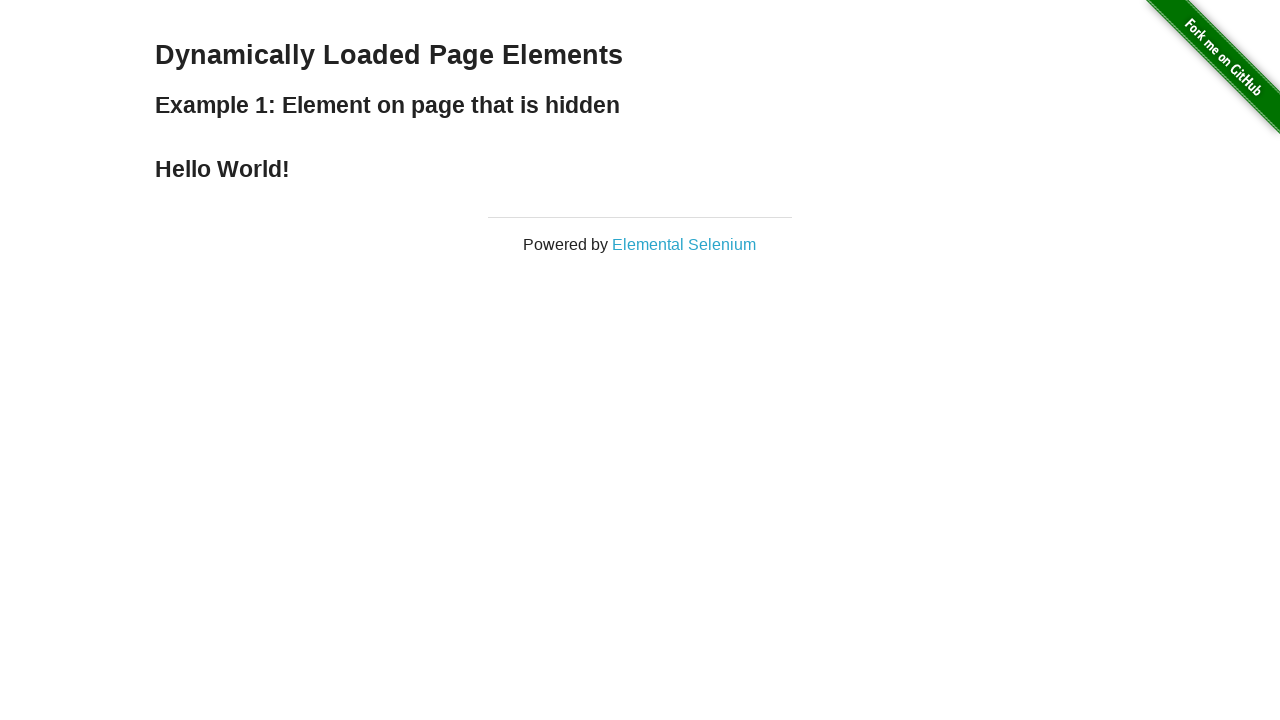